Tests the Python.org search functionality by searching for "pycon" and verifying results are found

Starting URL: https://www.python.org

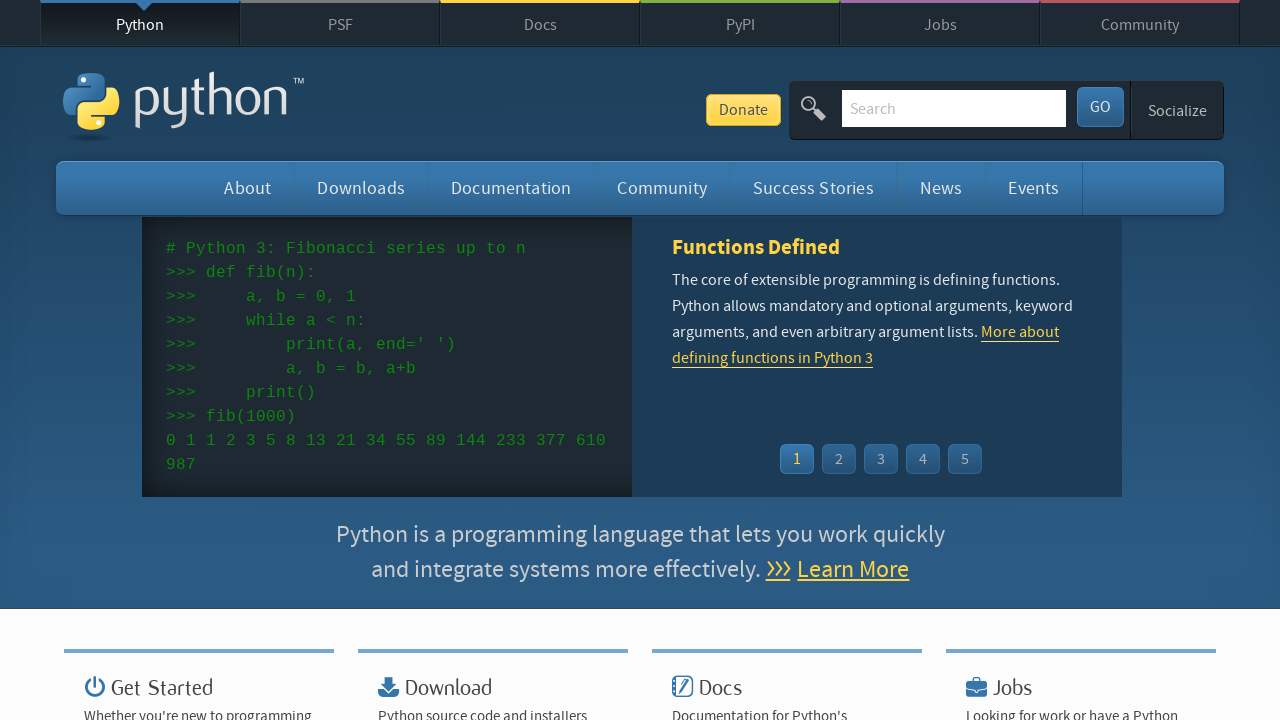

Filled search box with 'pycon' query on input[name='q']
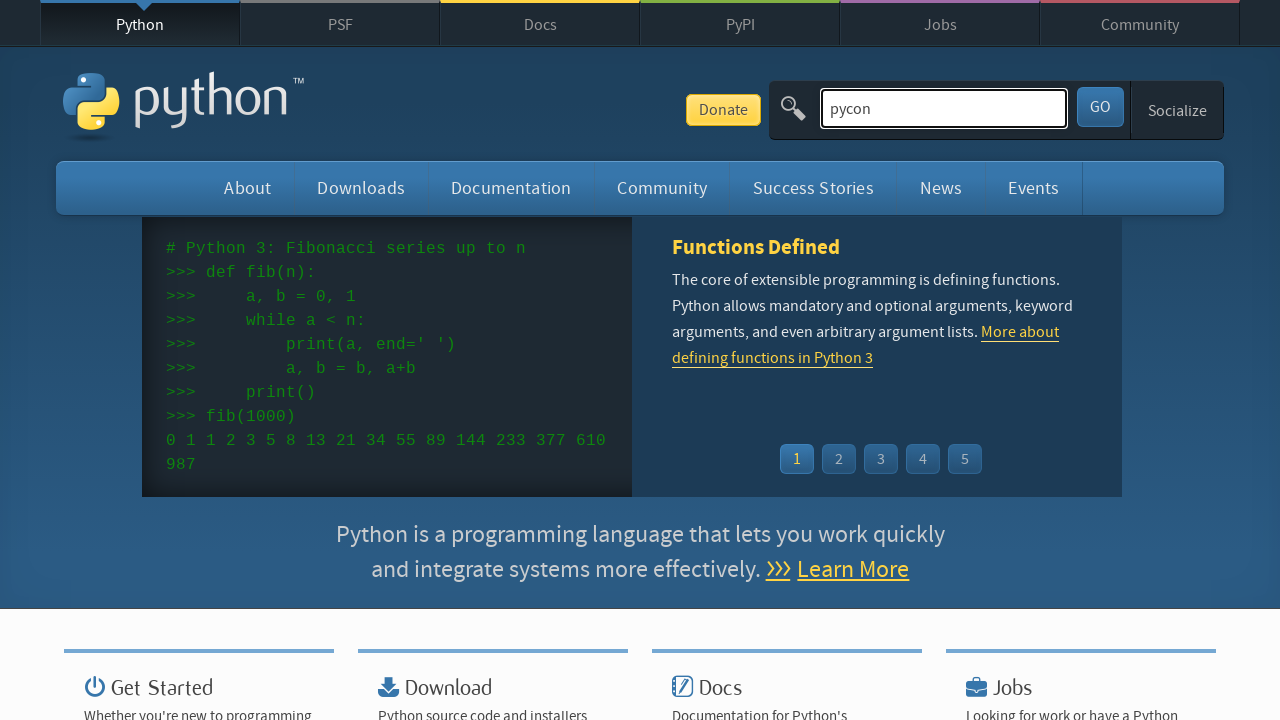

Pressed Enter to submit search query on input[name='q']
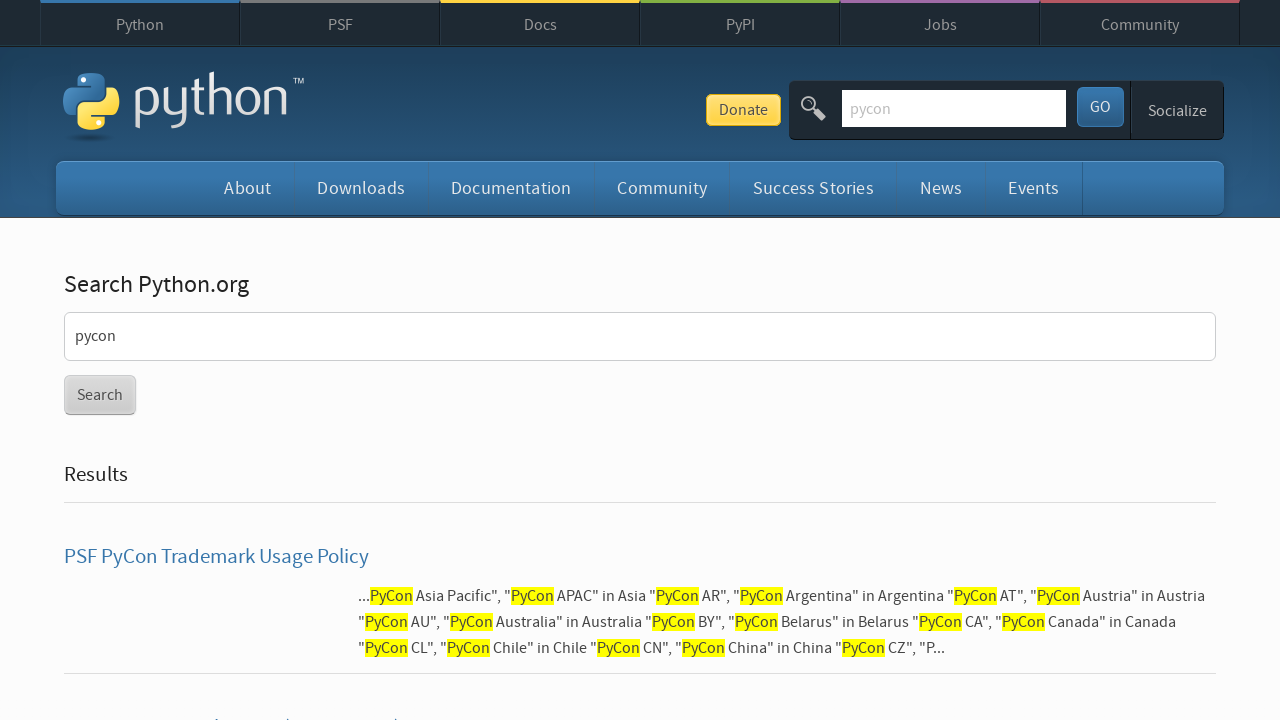

Search results page loaded successfully
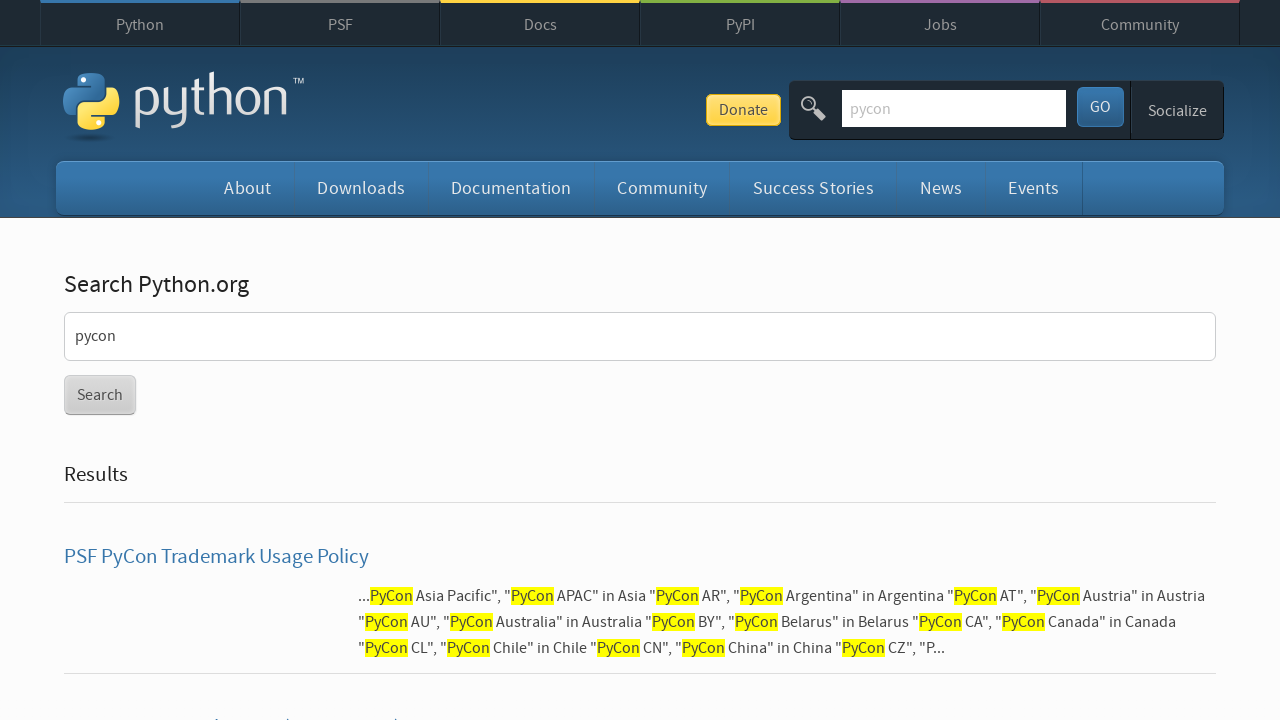

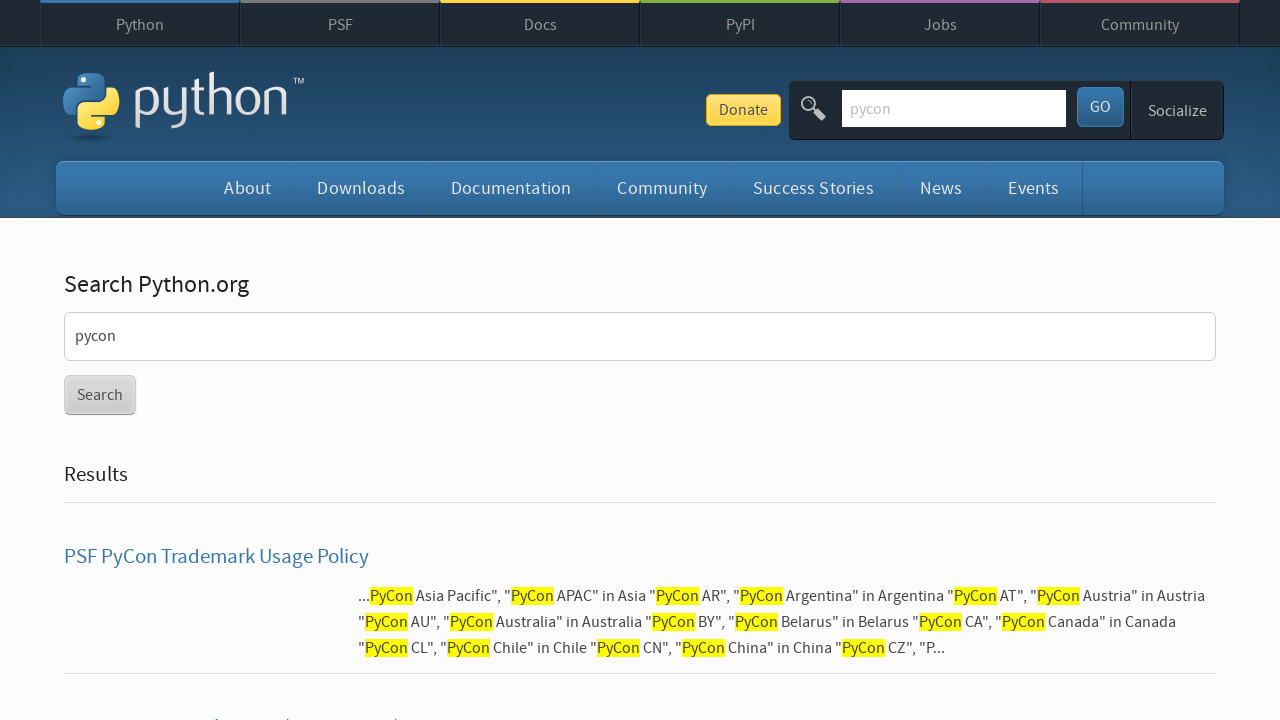